Simple navigation test that visits the Platzi website homepage

Starting URL: https://www.platzi.com

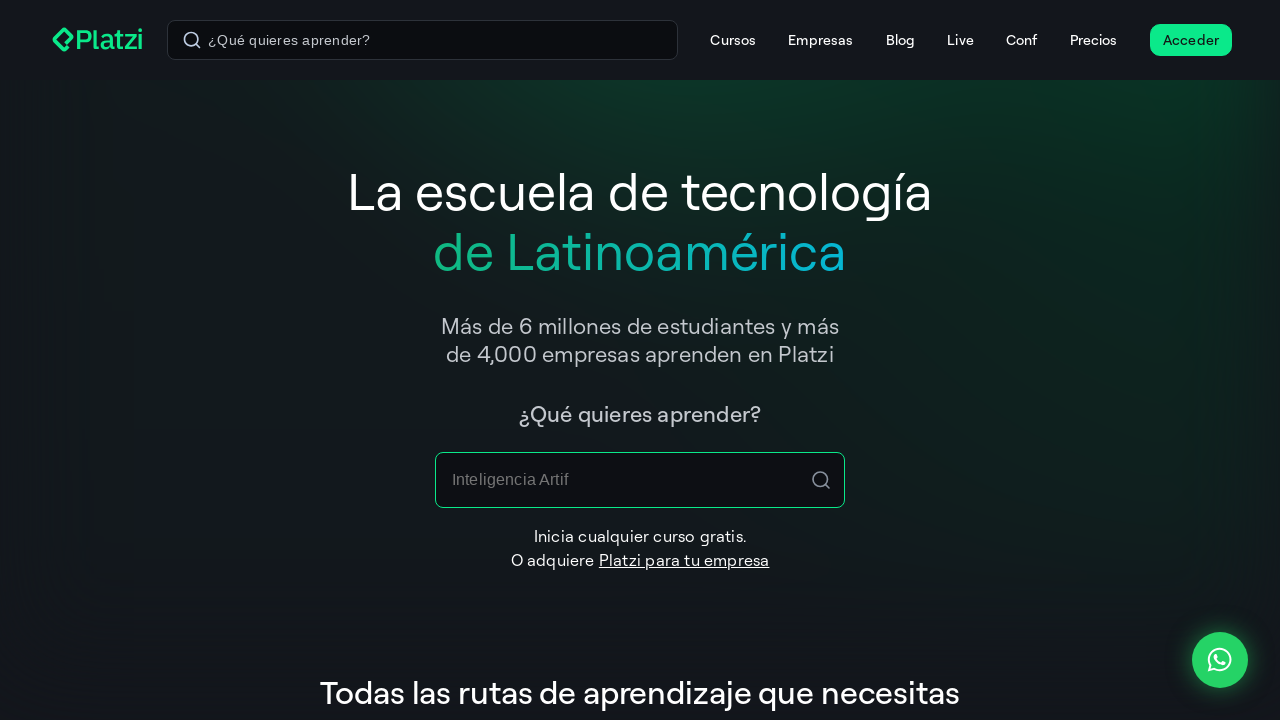

Platzi homepage loaded successfully - DOM content ready
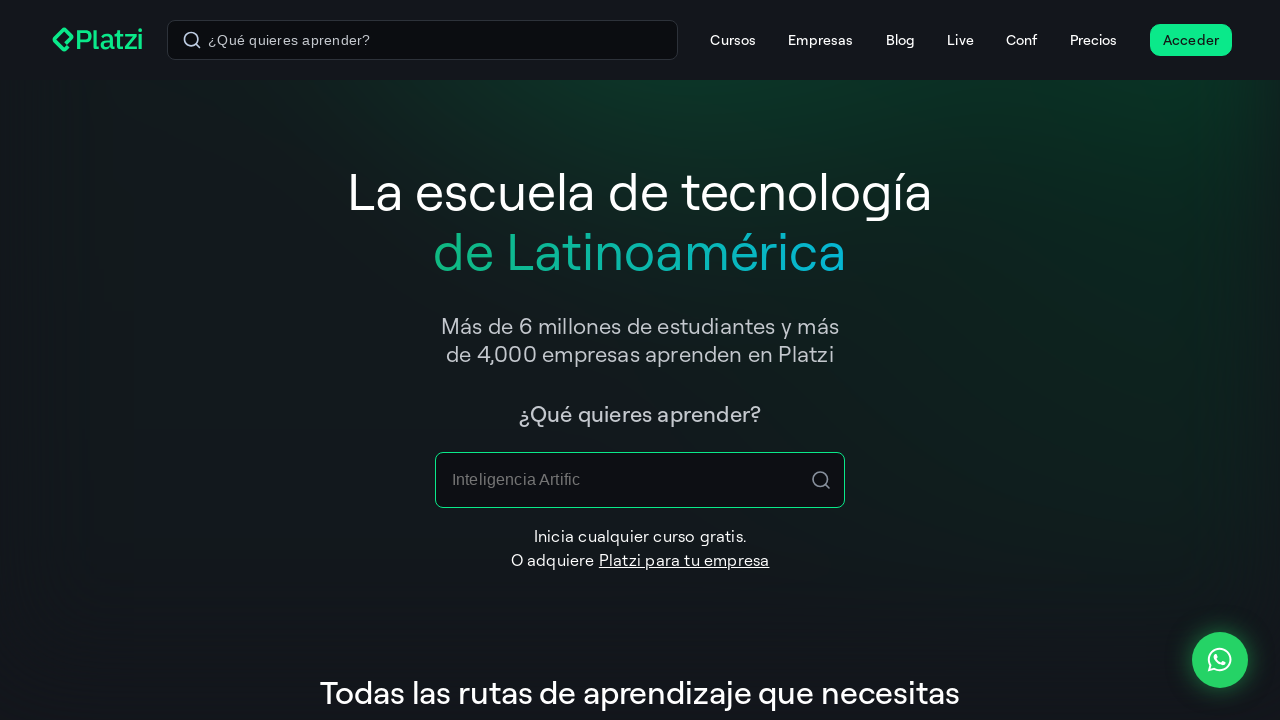

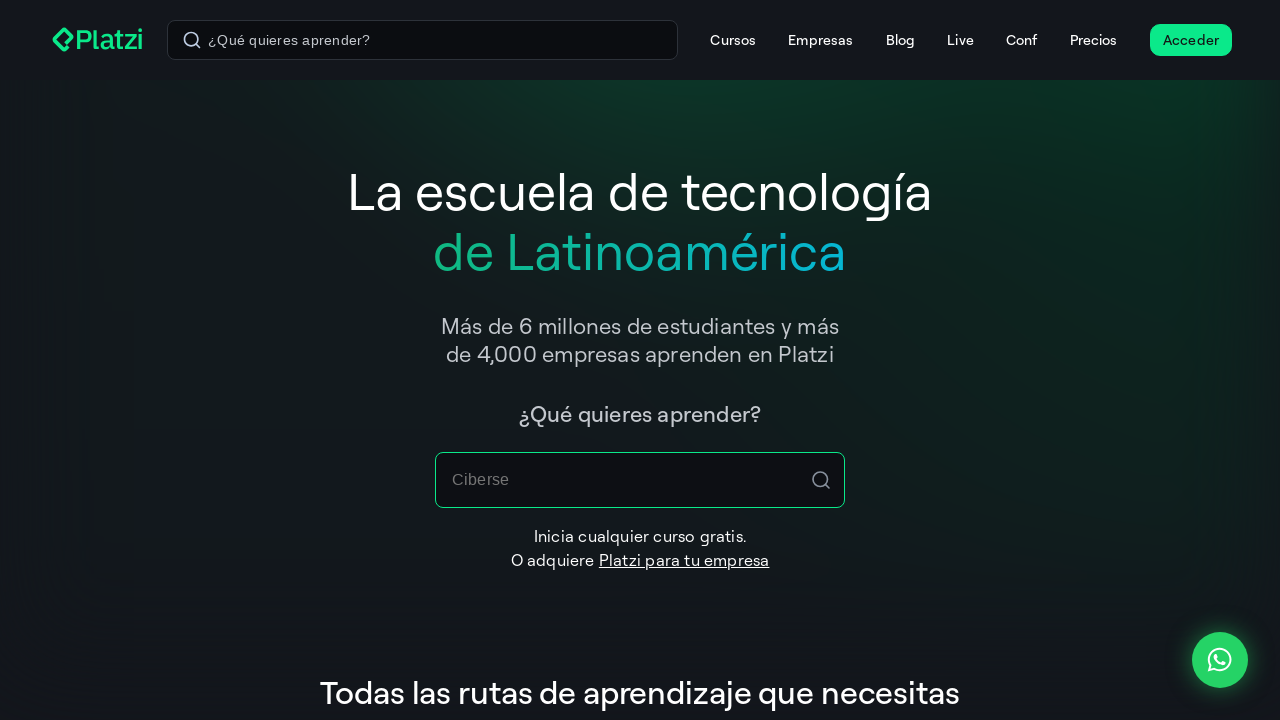